Tests navigation on freerangetesters.com by clicking the "Cursos" link in the header and verifying redirection to the courses section.

Starting URL: https://www.freerangetesters.com

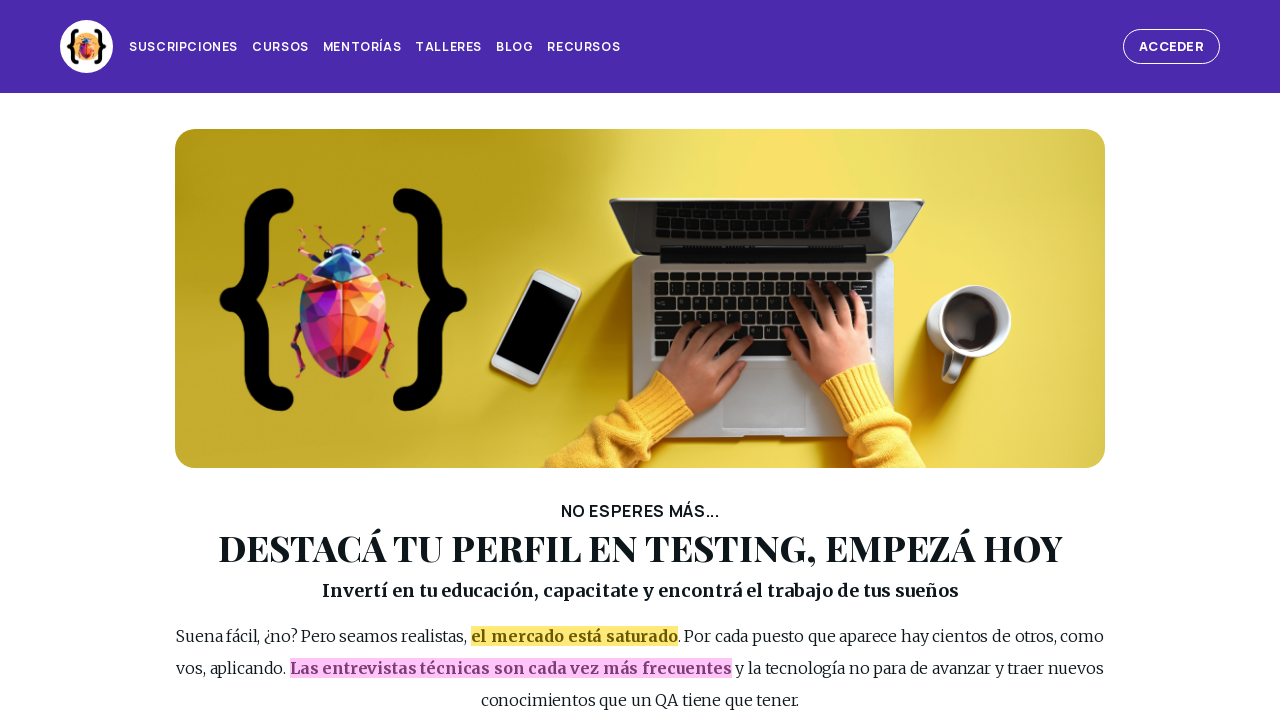

Clicked 'Cursos' link in the page header at (280, 47) on #page_header >> internal:role=link[name="Cursos"s]
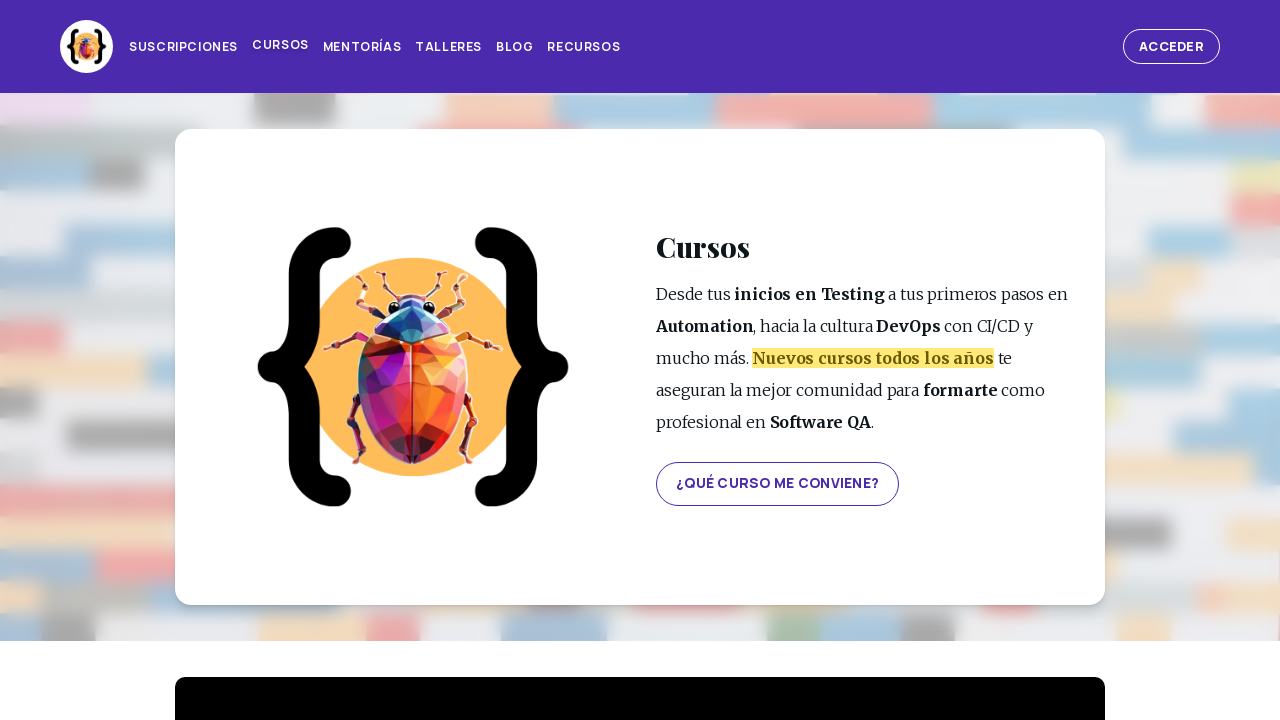

Successfully navigated to cursos page
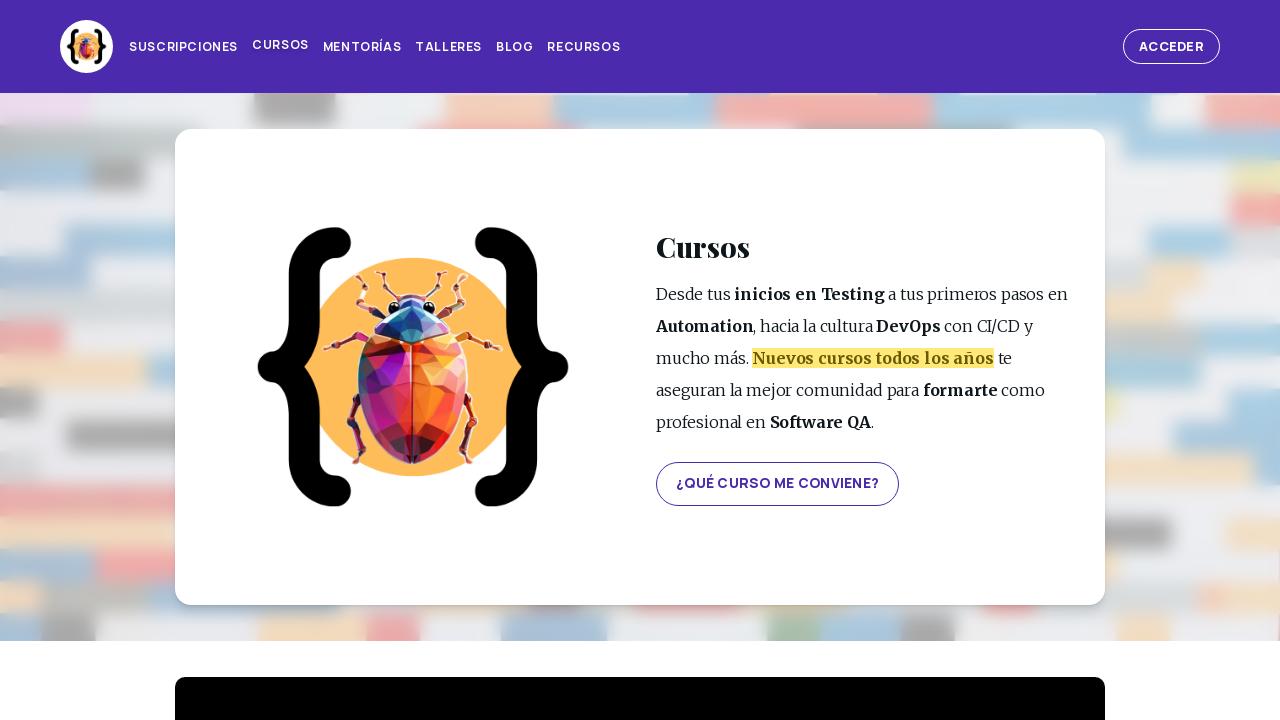

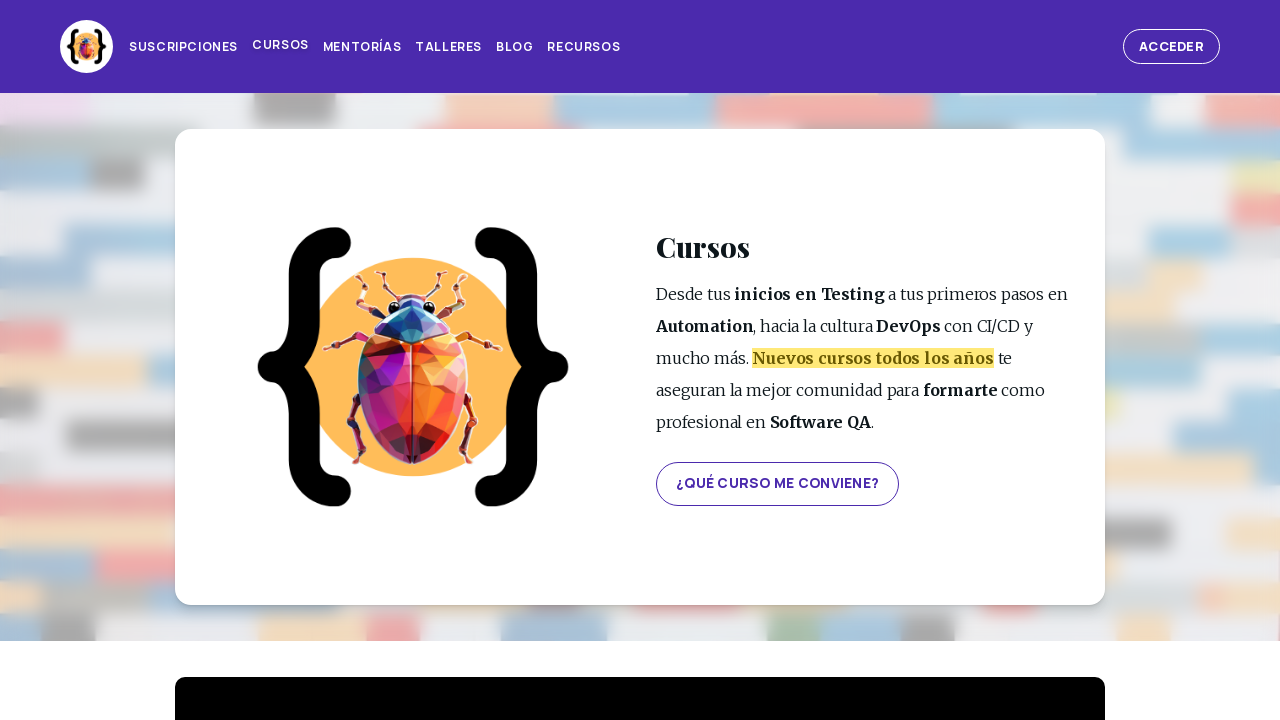